Tests adding multiple products to cart by searching for specific vegetables (Cucumber and Banana) in the product list and clicking their "ADD TO CART" buttons

Starting URL: https://rahulshettyacademy.com/seleniumPractise/#/

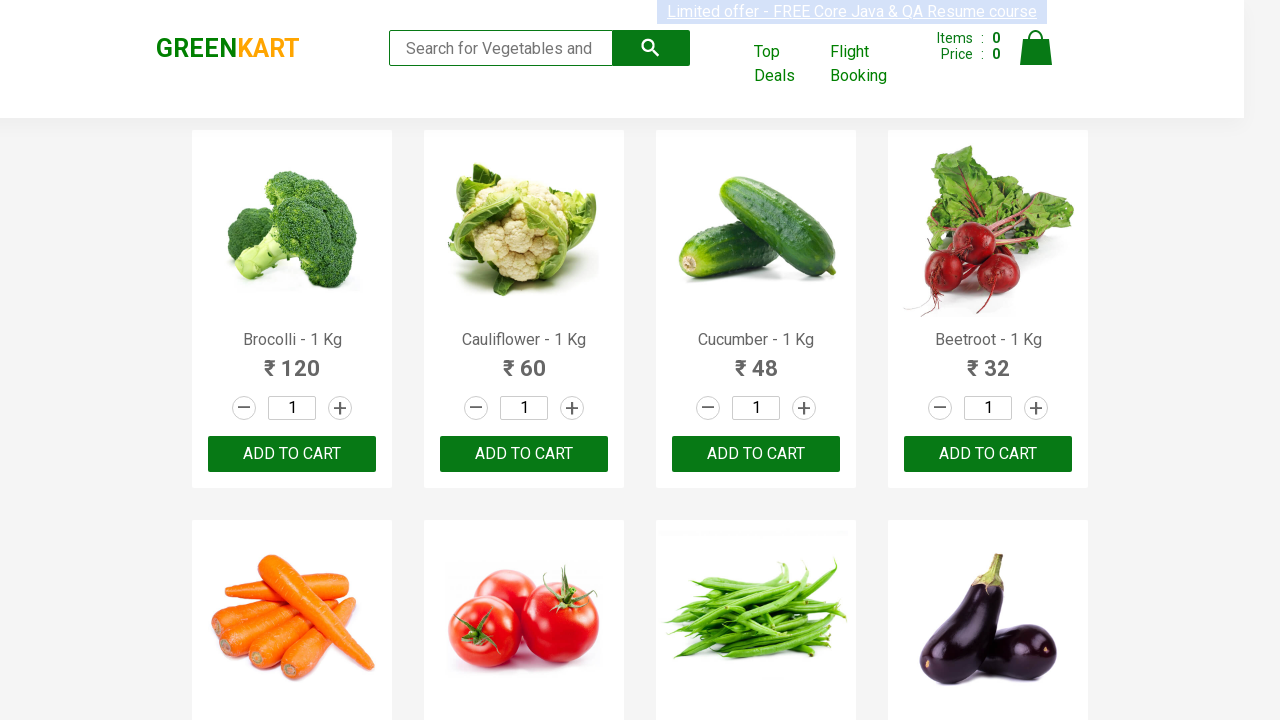

Waited for product names to load
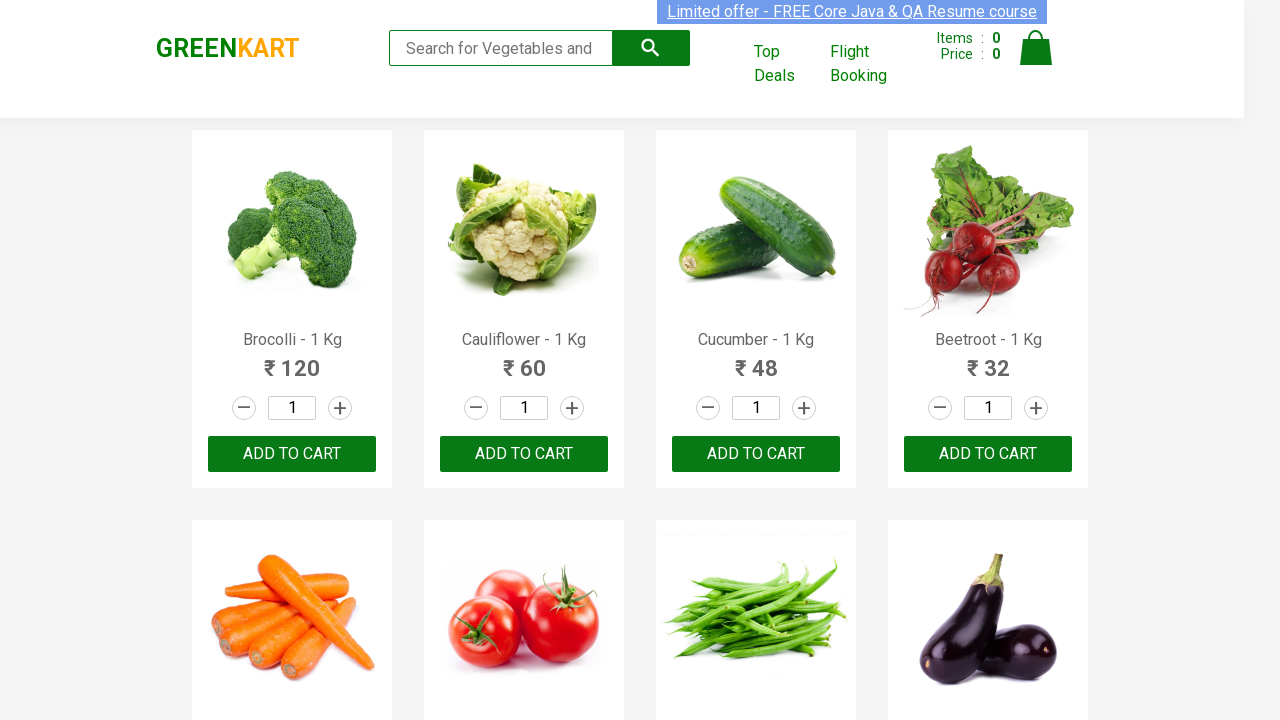

Retrieved all product names from the product list
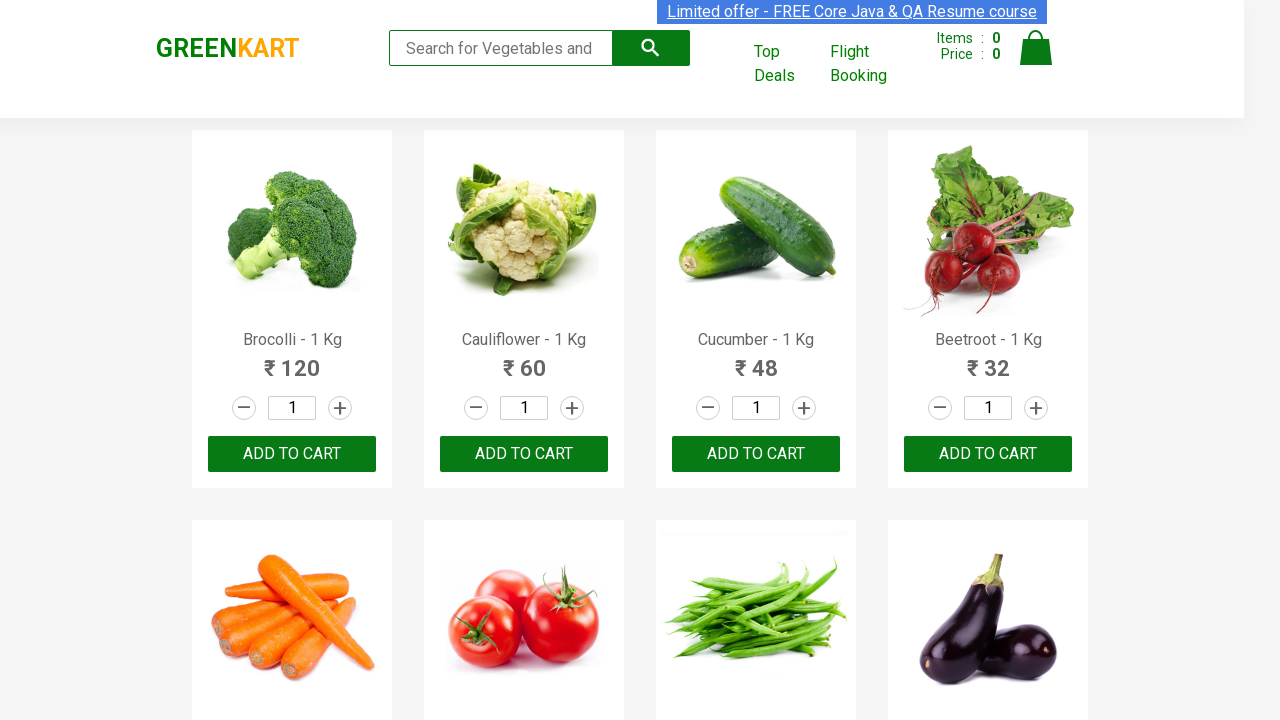

Defined list of vegetables to add: Cucumber and Banana
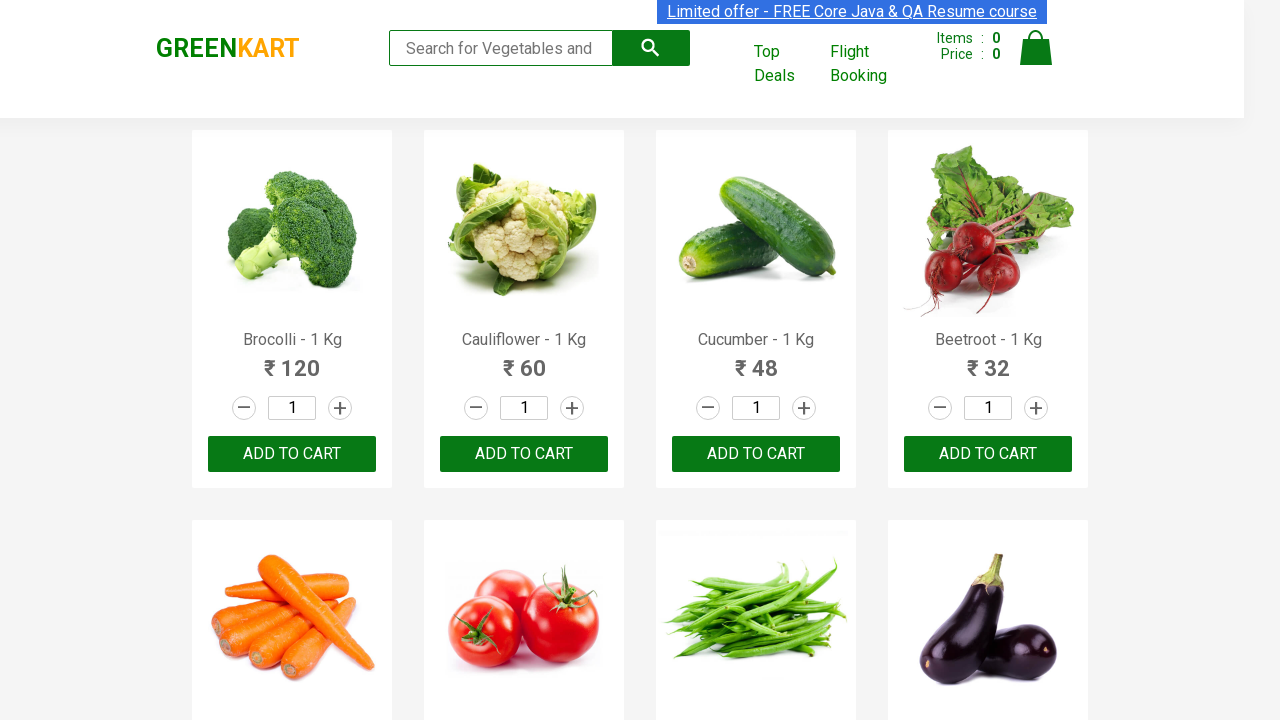

Clicked ADD TO CART button for Cucumber at (756, 454) on xpath=//button[text()='ADD TO CART'] >> nth=2
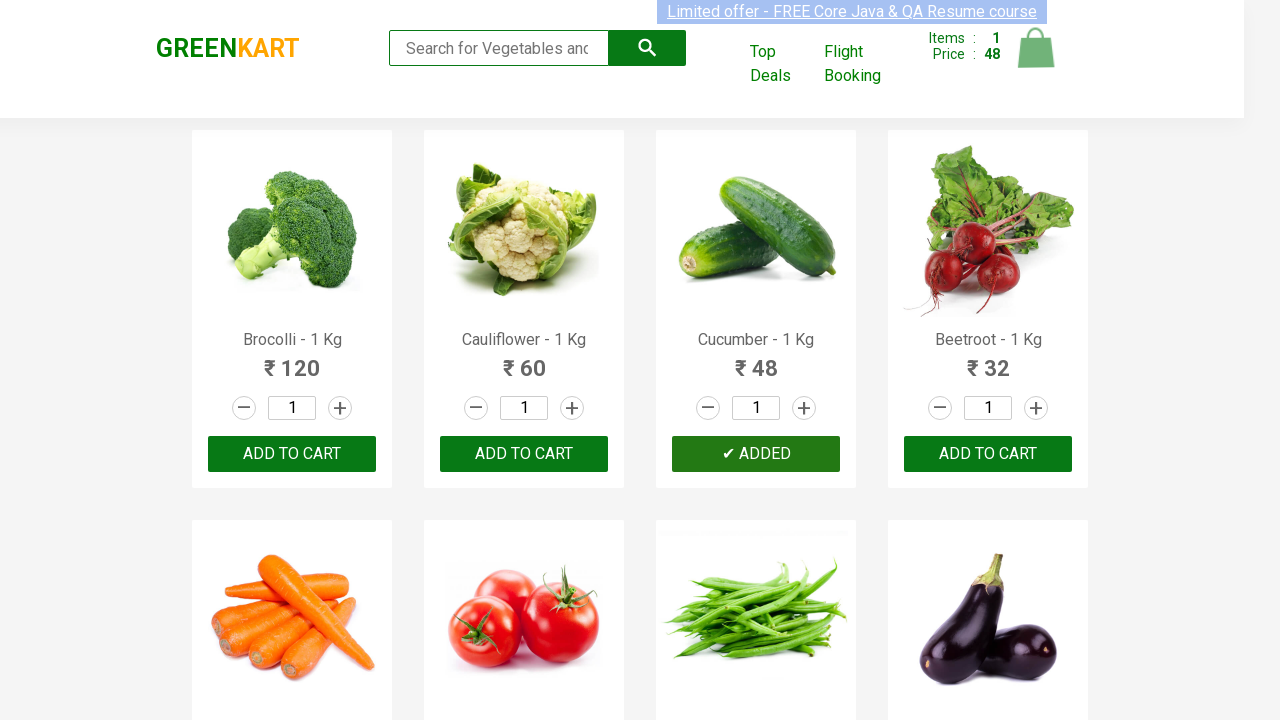

Clicked ADD TO CART button for Banana at (292, 360) on xpath=//button[text()='ADD TO CART'] >> nth=15
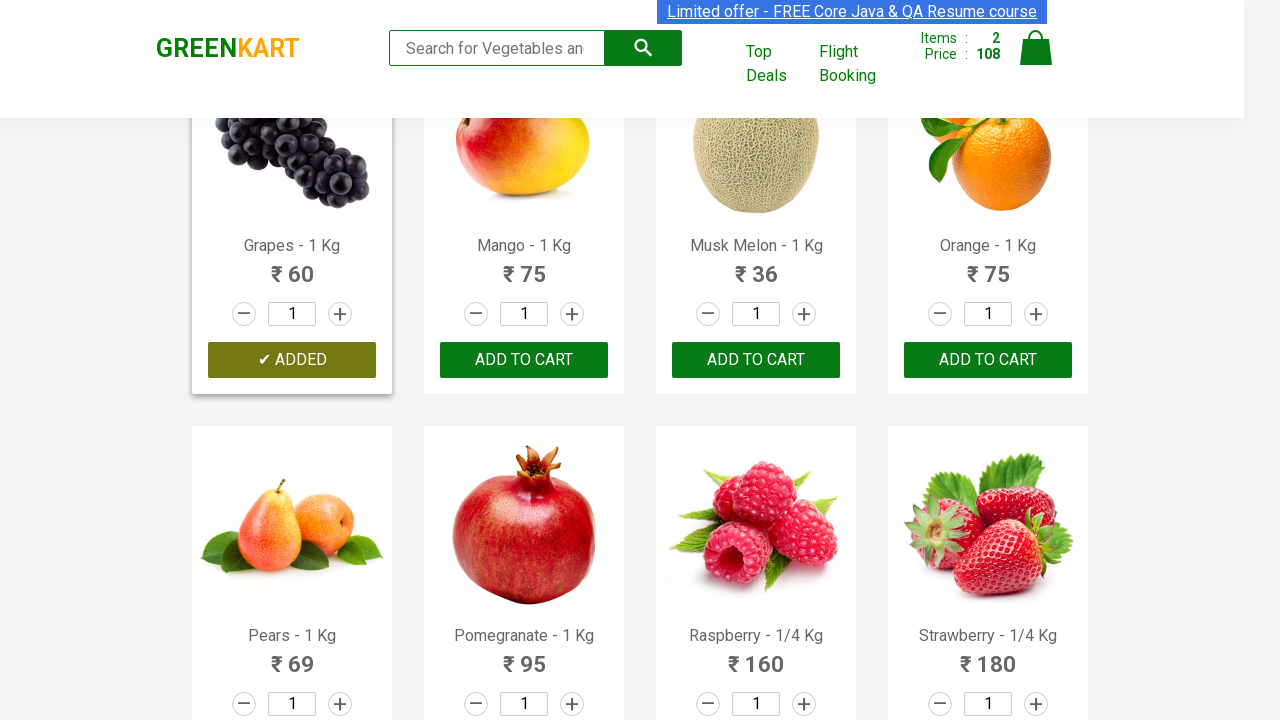

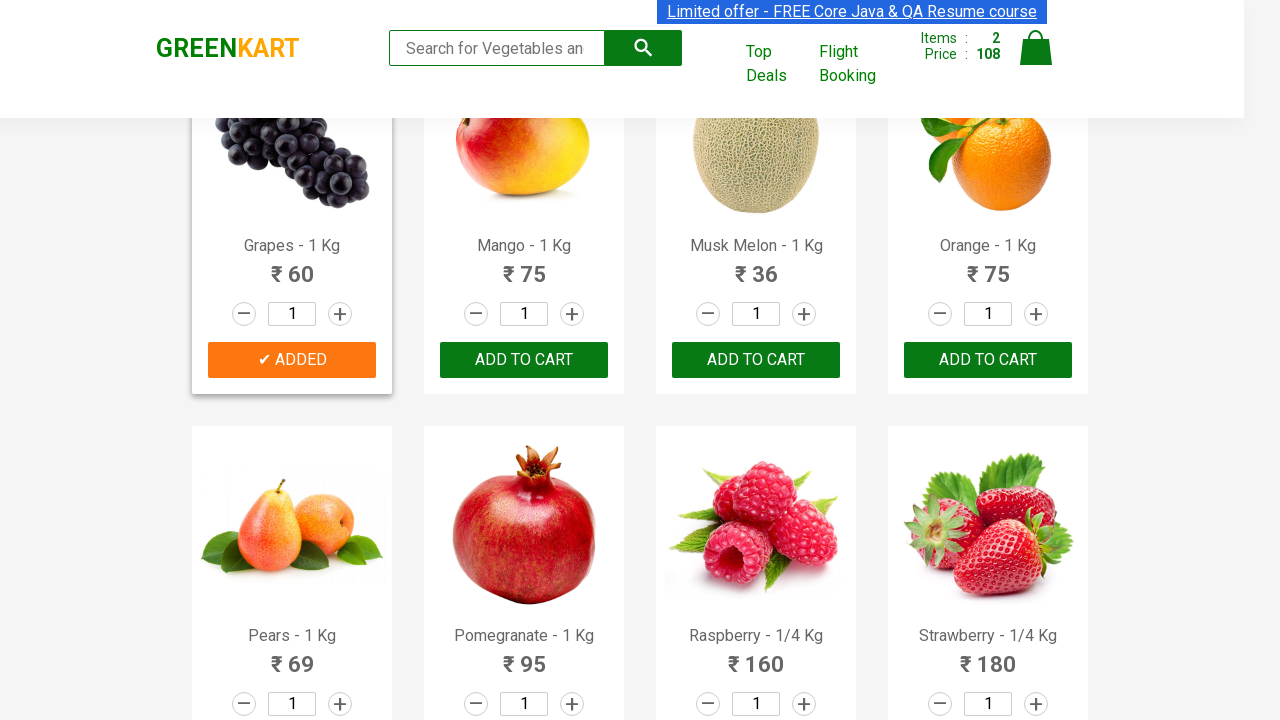